Tests handling JavaScript confirm dialogs by clicking a button that triggers a confirmation alert, accepting it, and verifying the result message

Starting URL: https://www.w3schools.com/js/tryit.asp?filename=tryjs_confirm

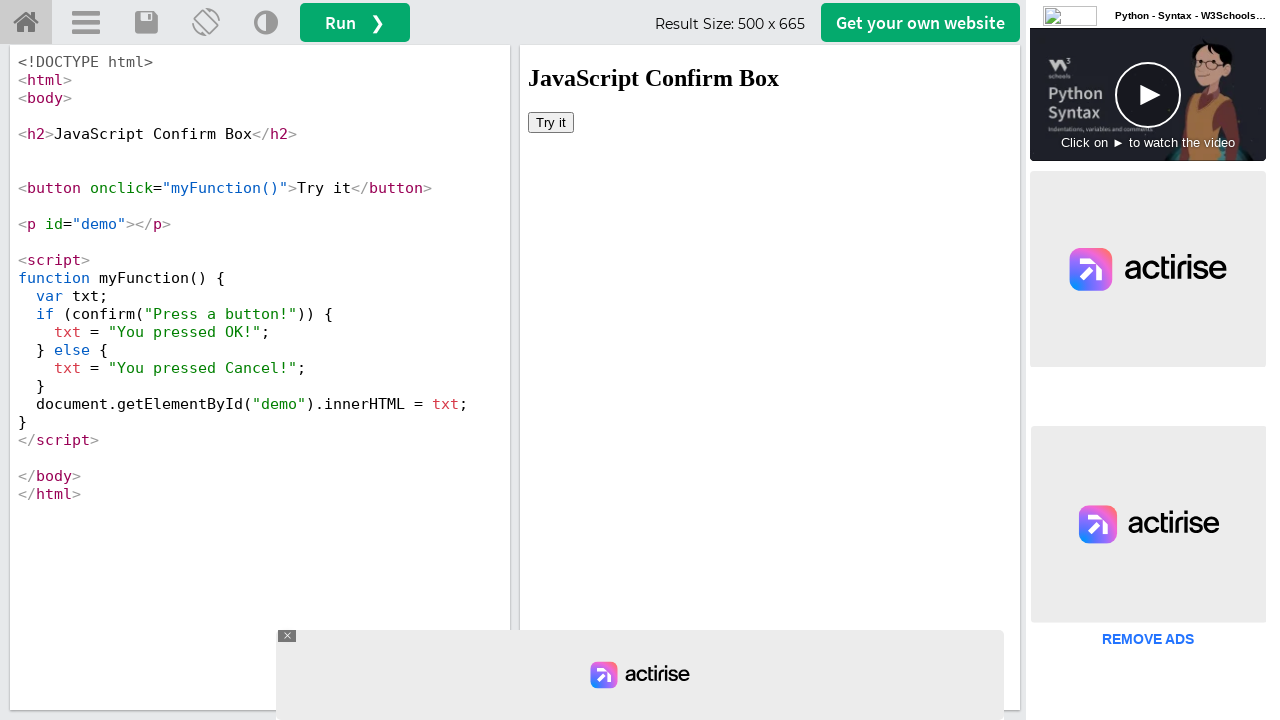

Reloaded the page to ensure clean state
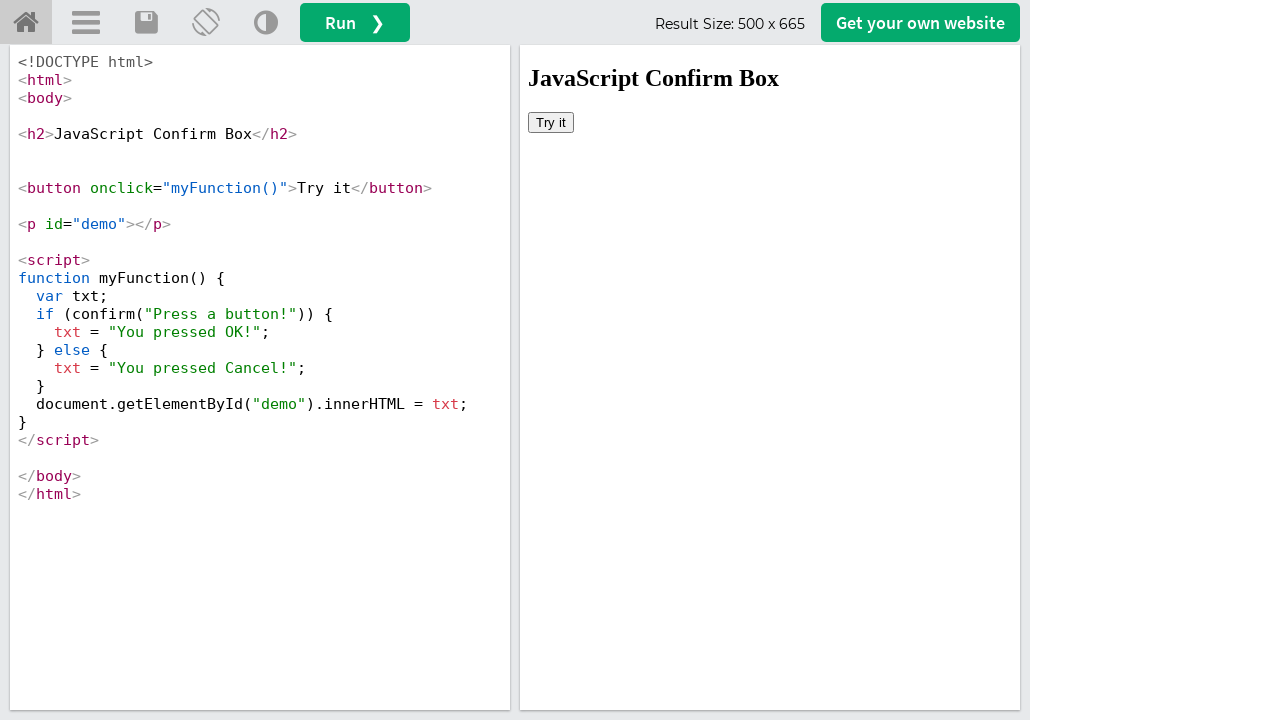

Set up dialog handler to accept confirmation dialogs
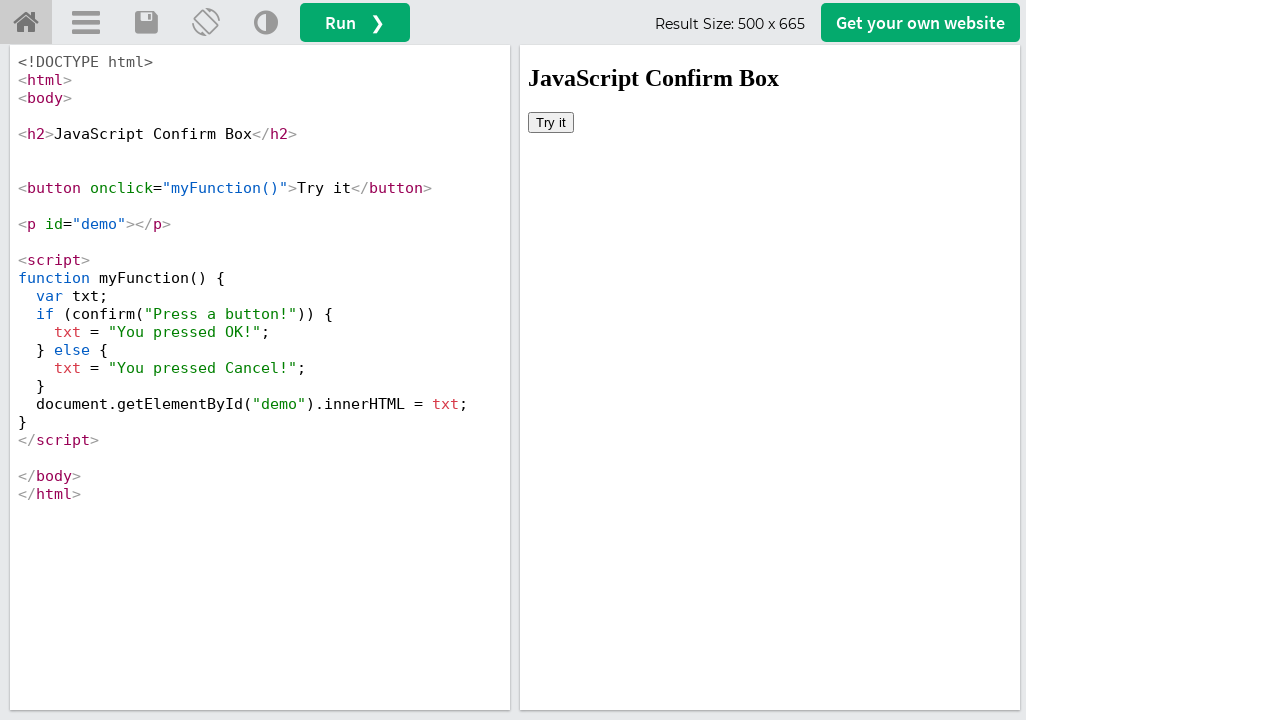

Located the iframe containing the demo
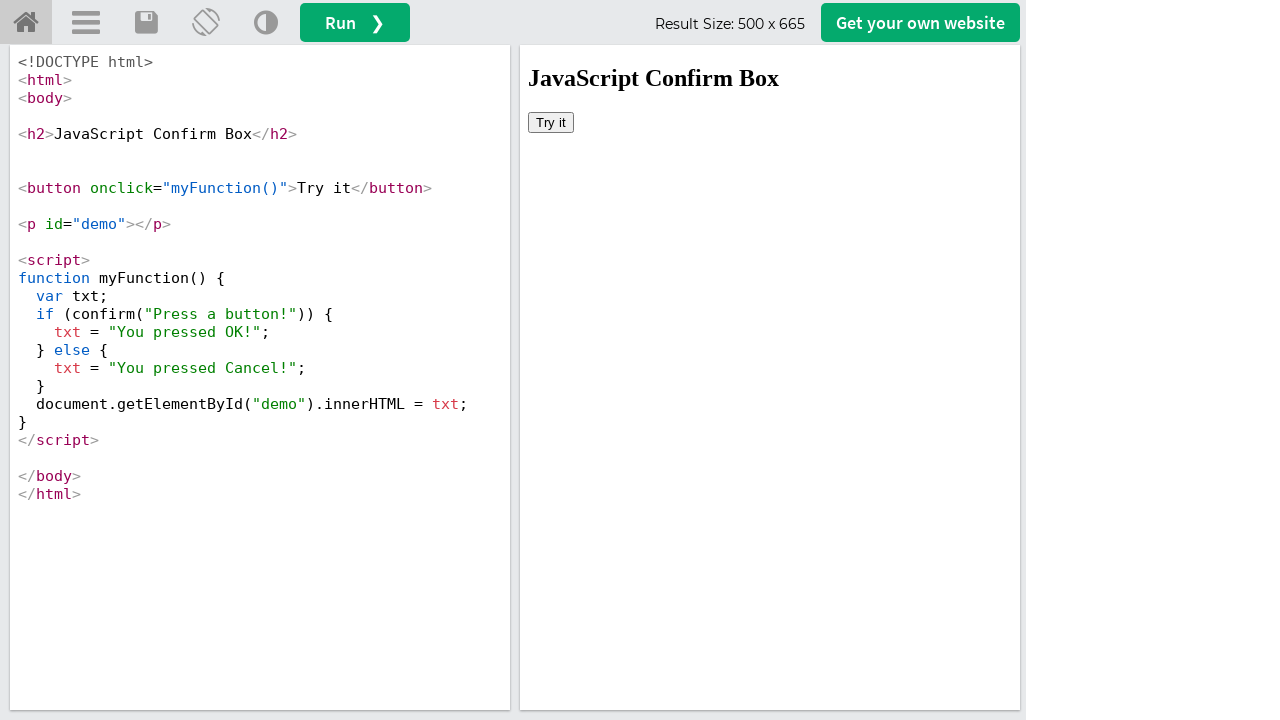

Clicked the 'Try it' button to trigger the confirm dialog at (551, 122) on xpath=//iframe[@id='iframeResult'] >> internal:control=enter-frame >> xpath=//bu
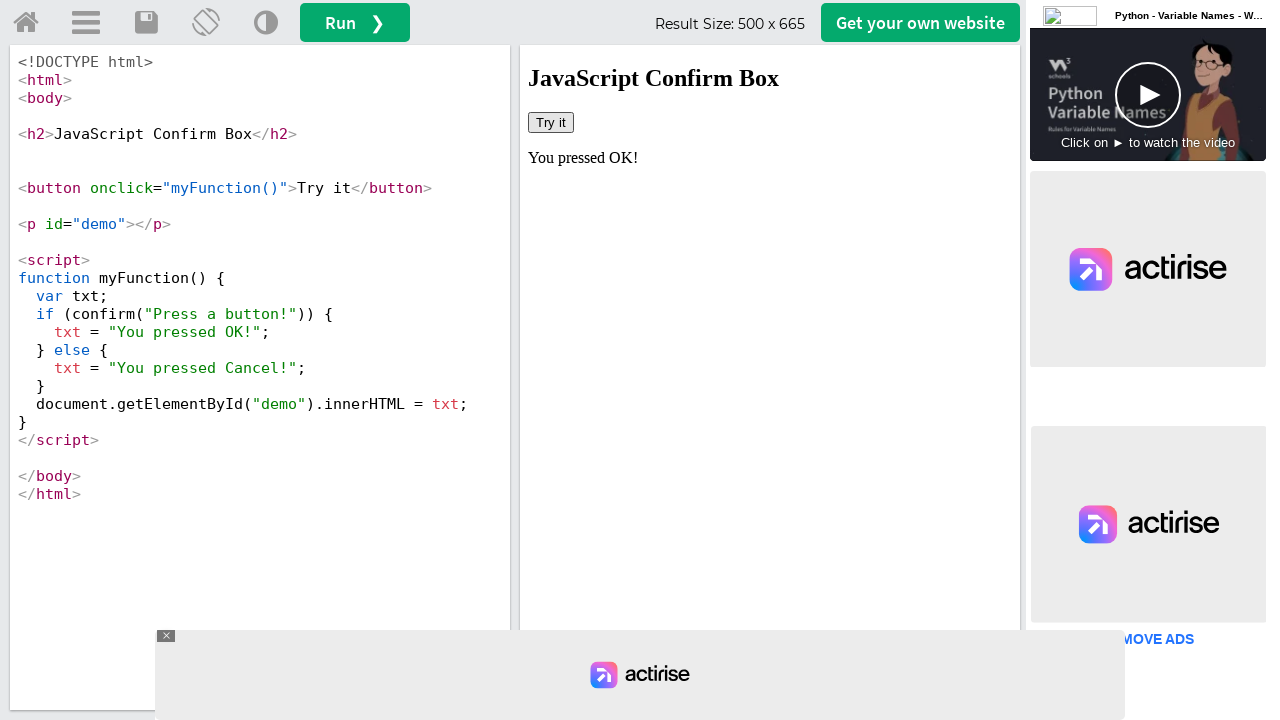

Retrieved the result text from the demo element
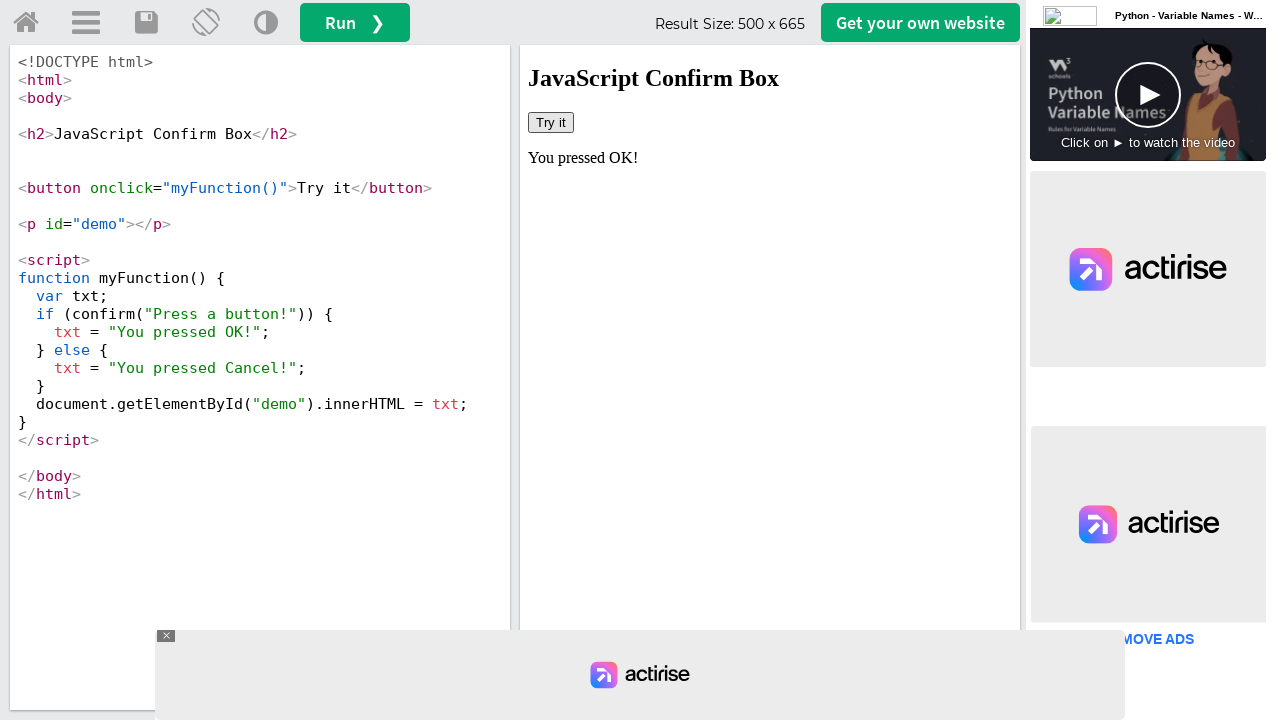

Verified that 'You pressed OK!' message is displayed after accepting the confirm dialog
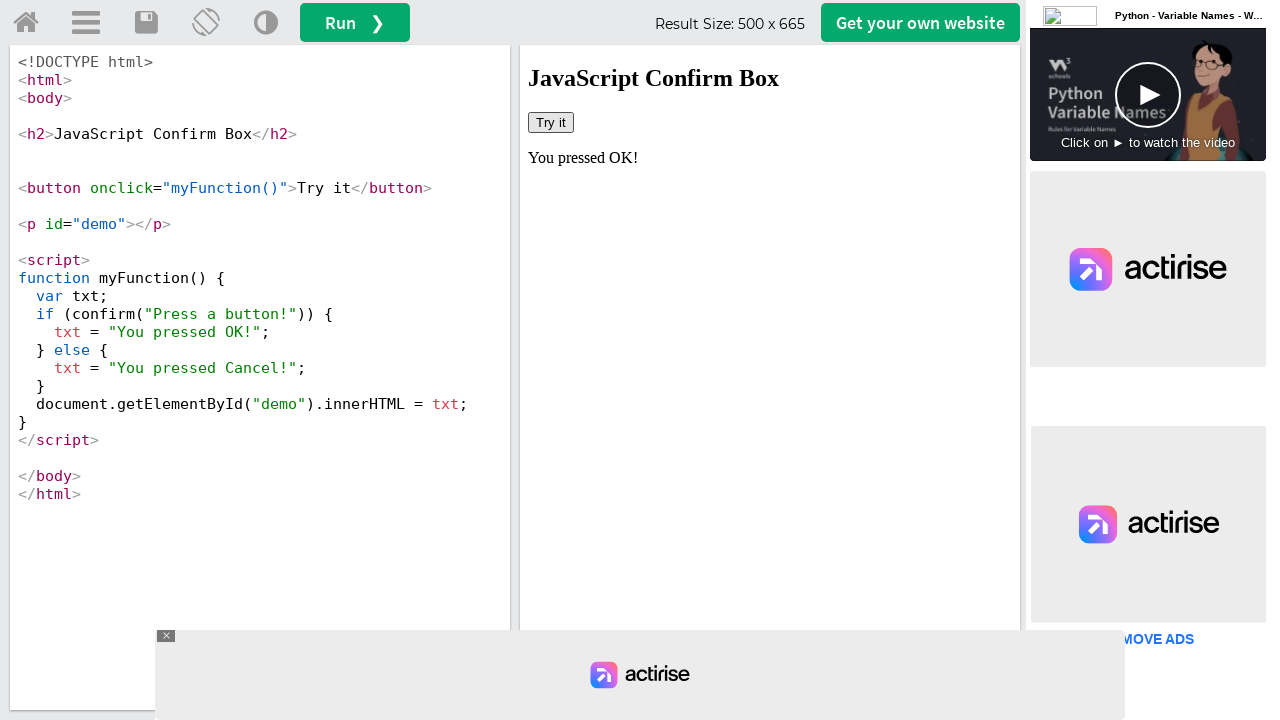

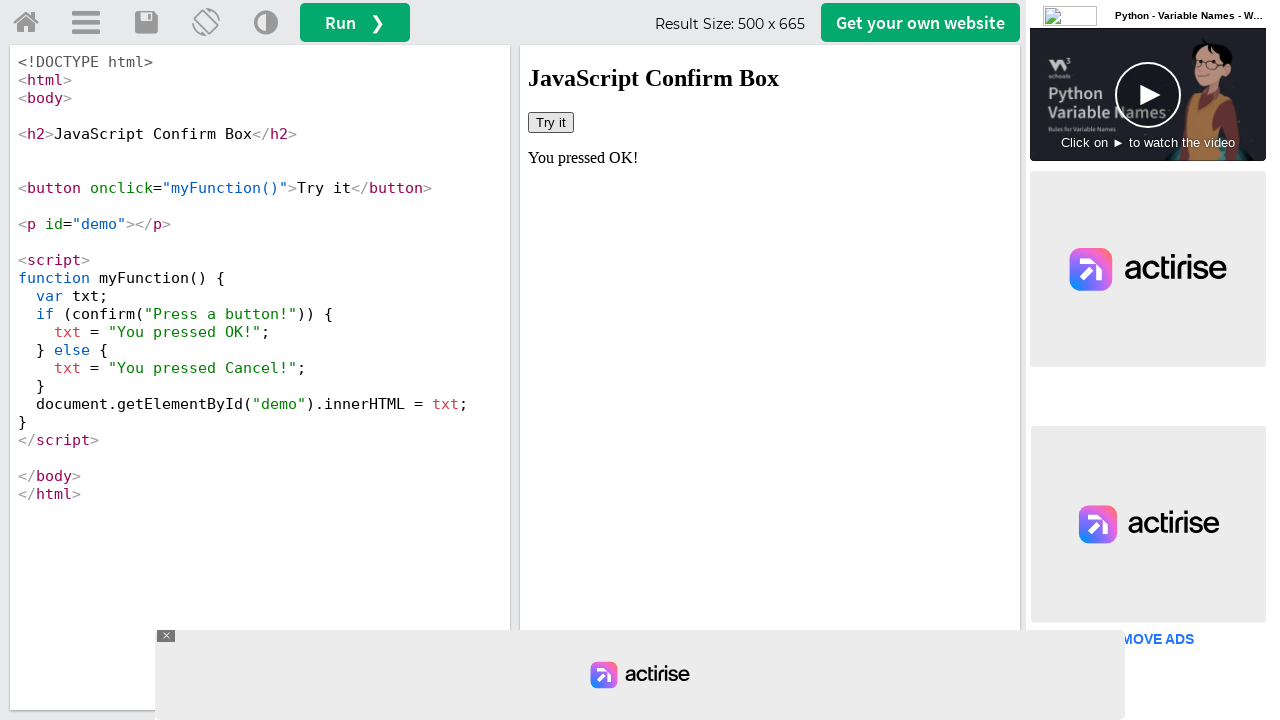